Tests clearing the content of an input field

Starting URL: https://www.leafground.com/input.xhtml

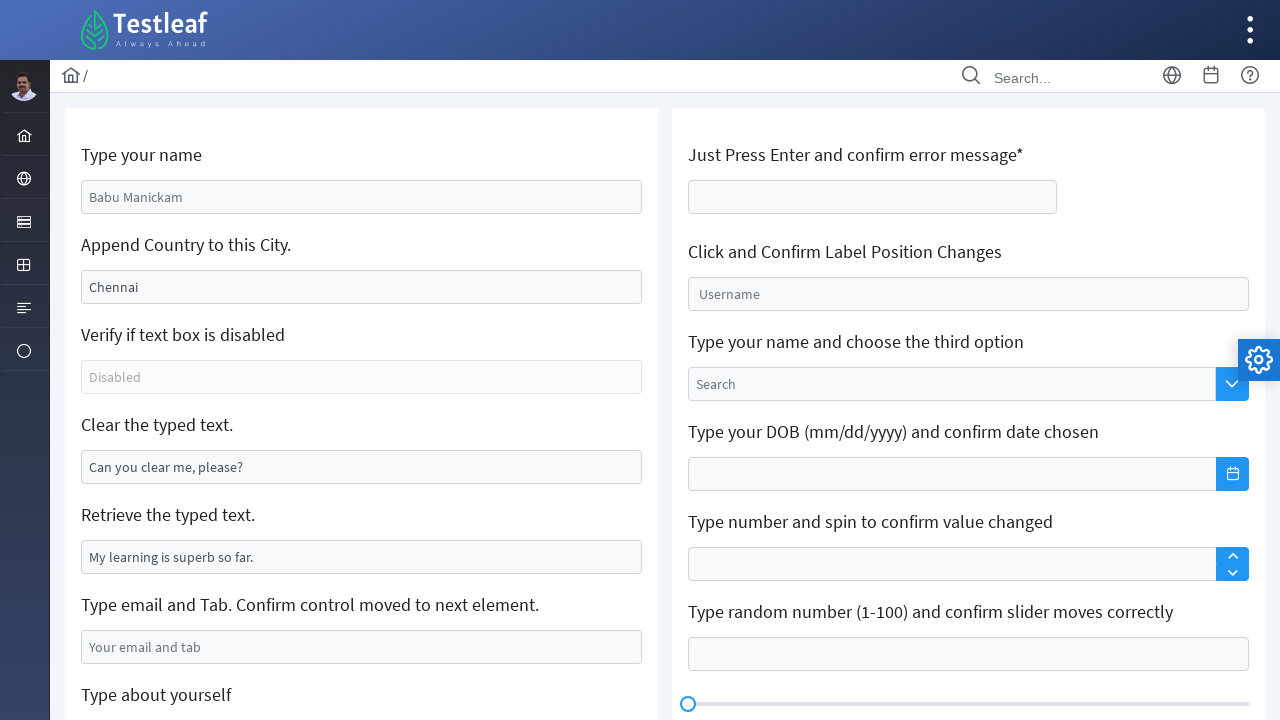

Cleared the content of the input field on #j_idt88\:j_idt95
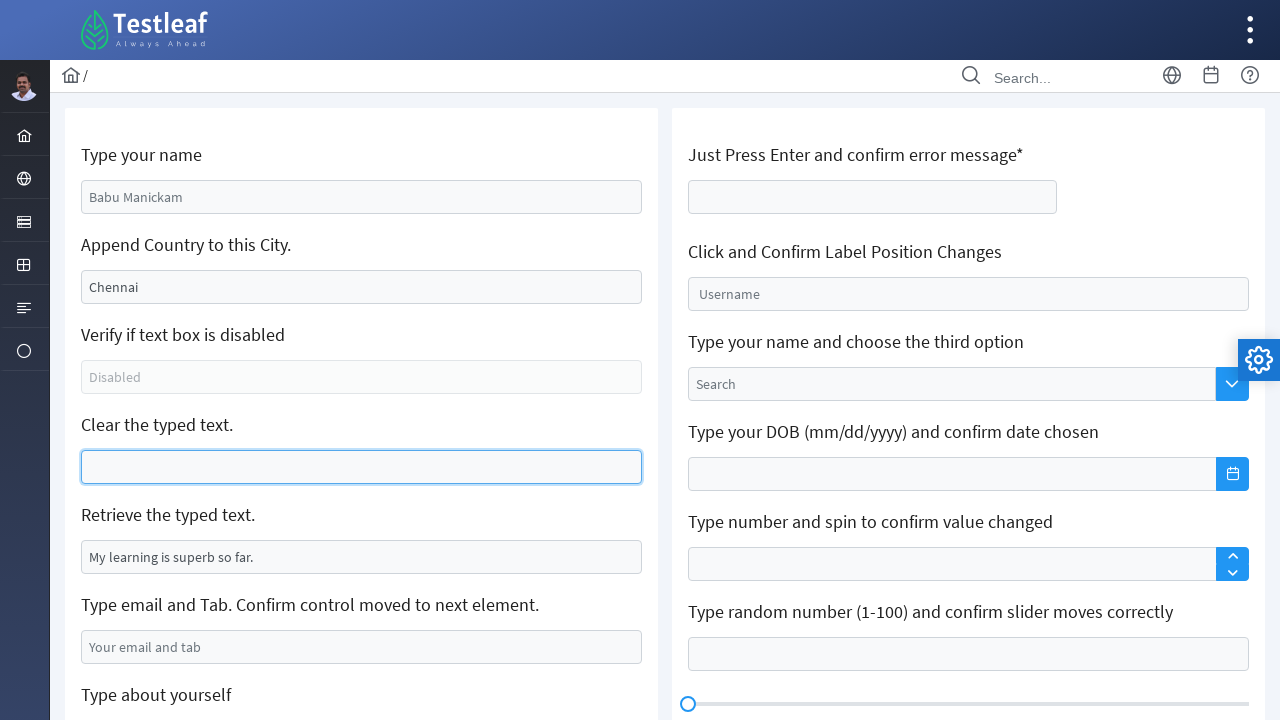

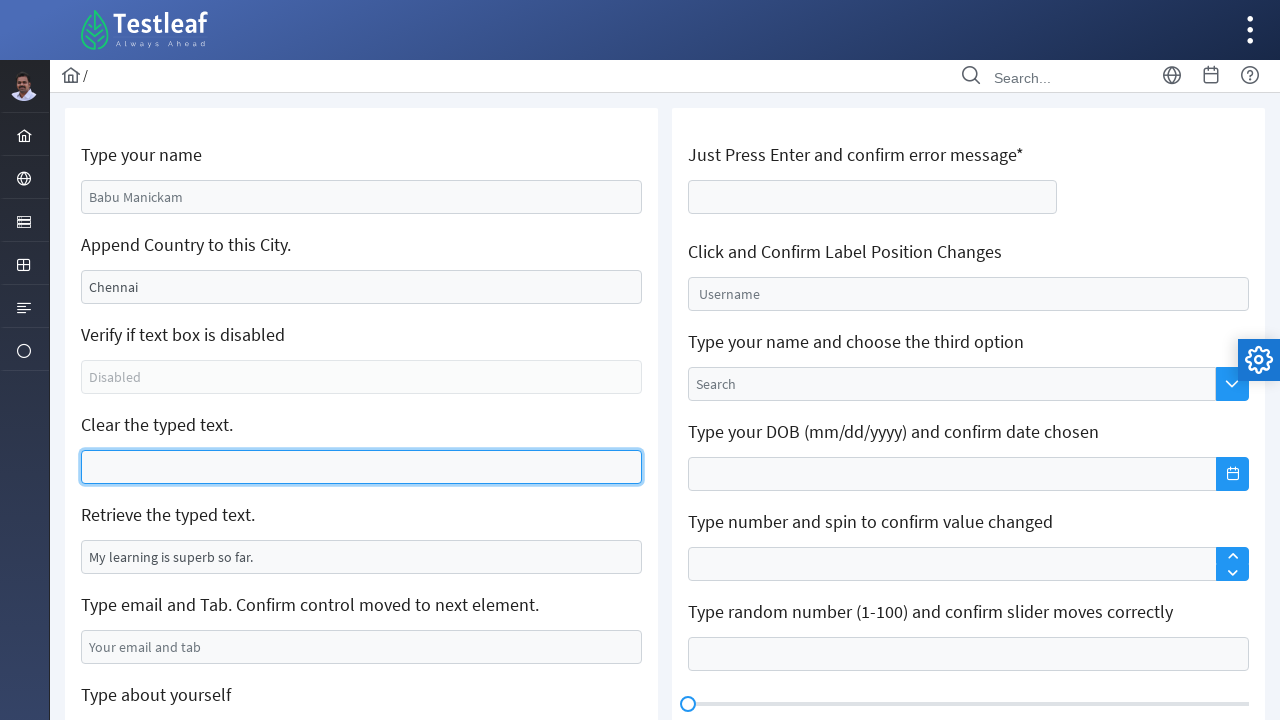